Tests that clicking Checkboxes link opens the Checkboxes page

Starting URL: https://the-internet.herokuapp.com/

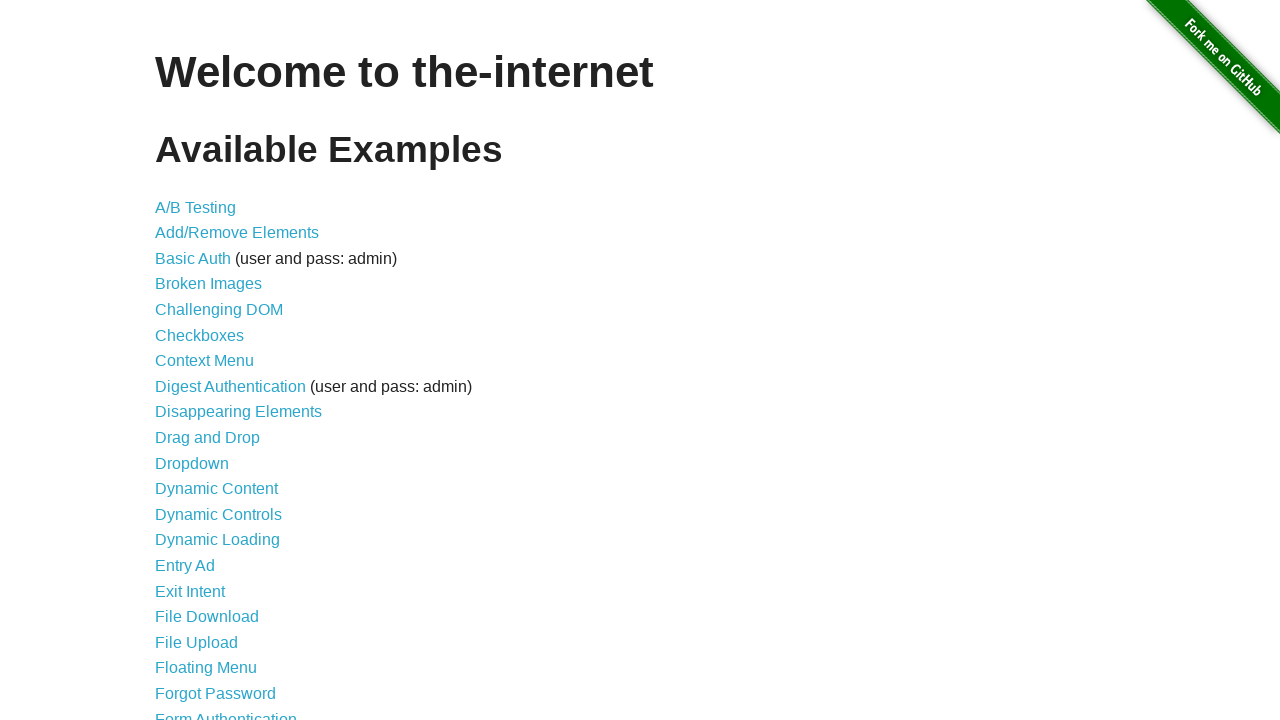

Navigated to the-internet.herokuapp.com home page
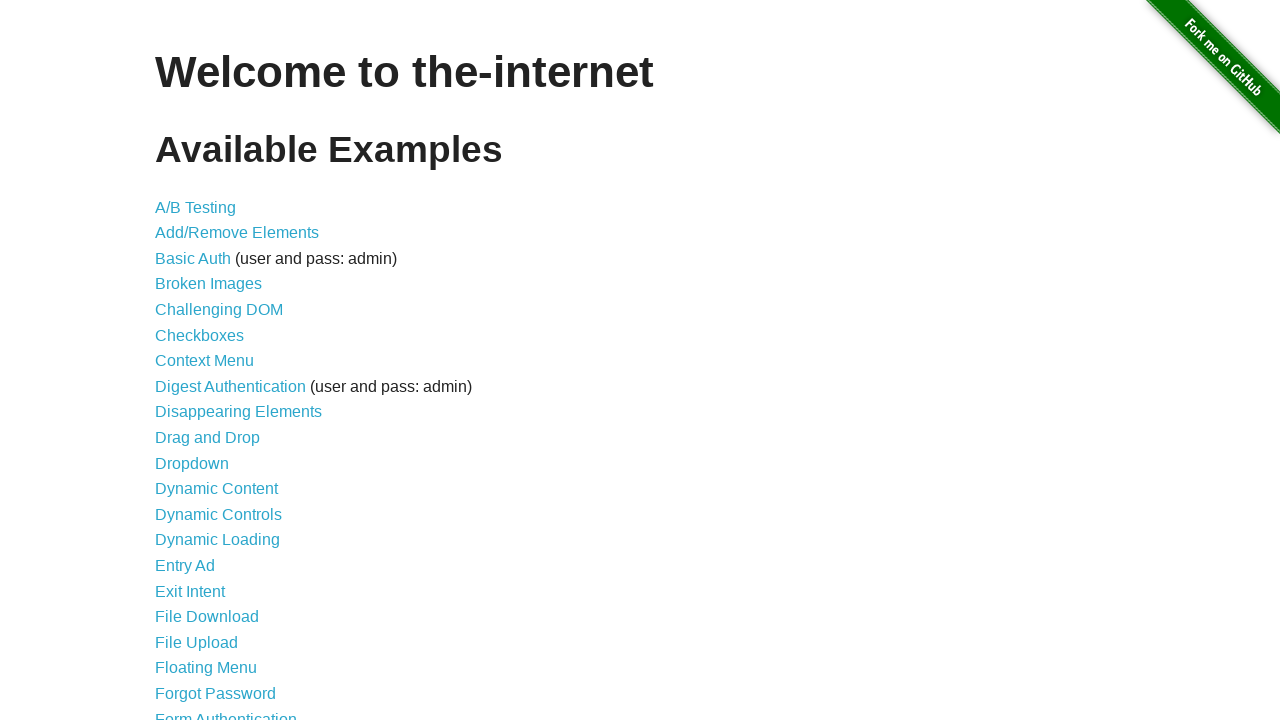

Clicked the Checkboxes link at (200, 335) on a[href='/checkboxes']
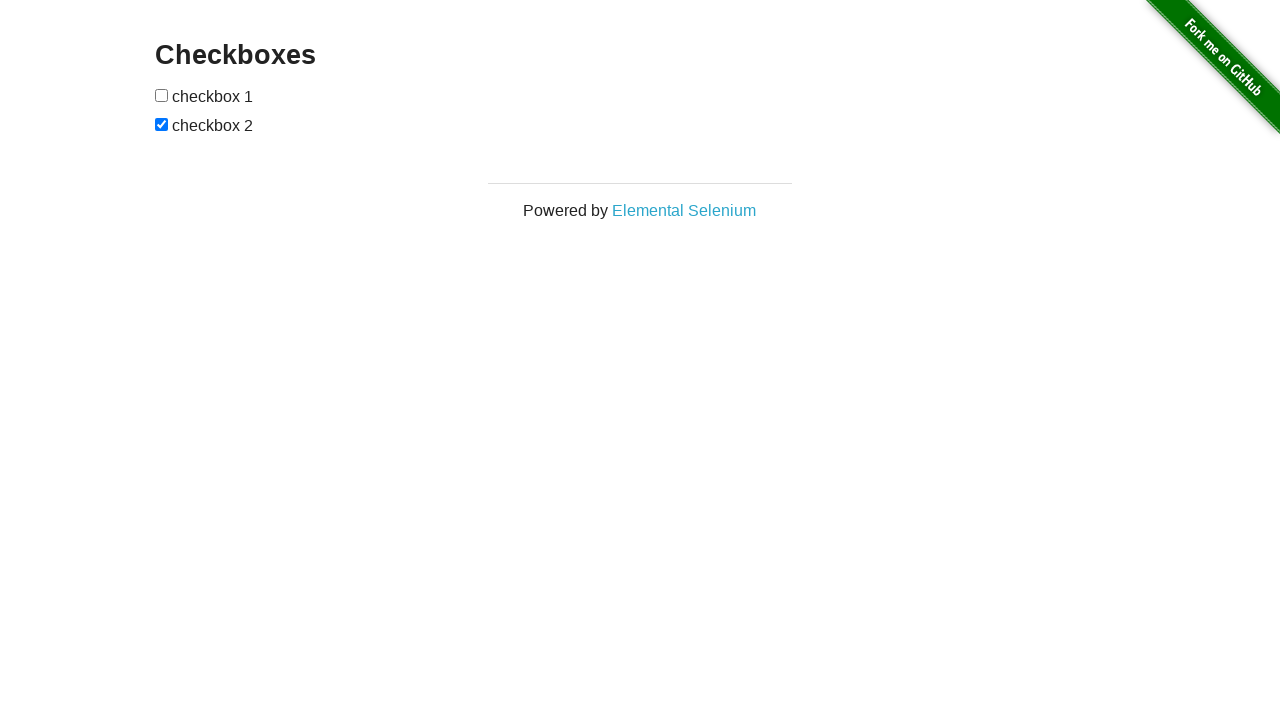

Checkboxes page loaded successfully - verified 'Checkboxes' header is present
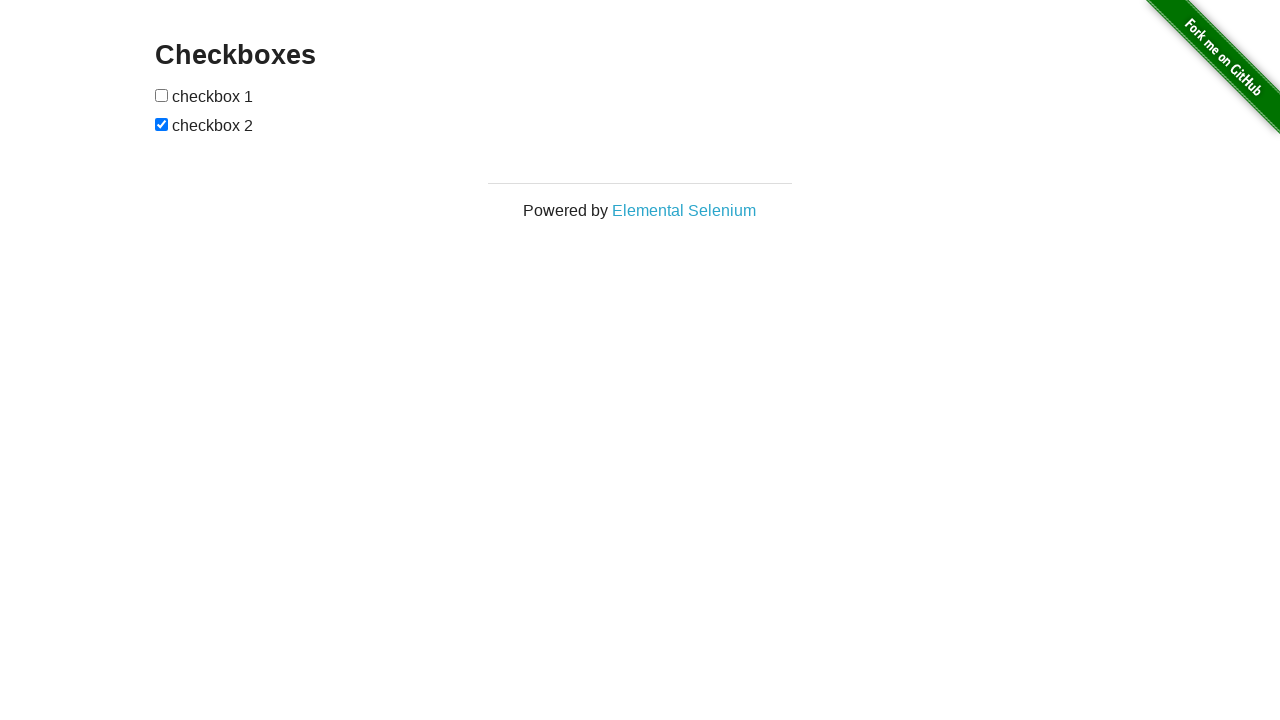

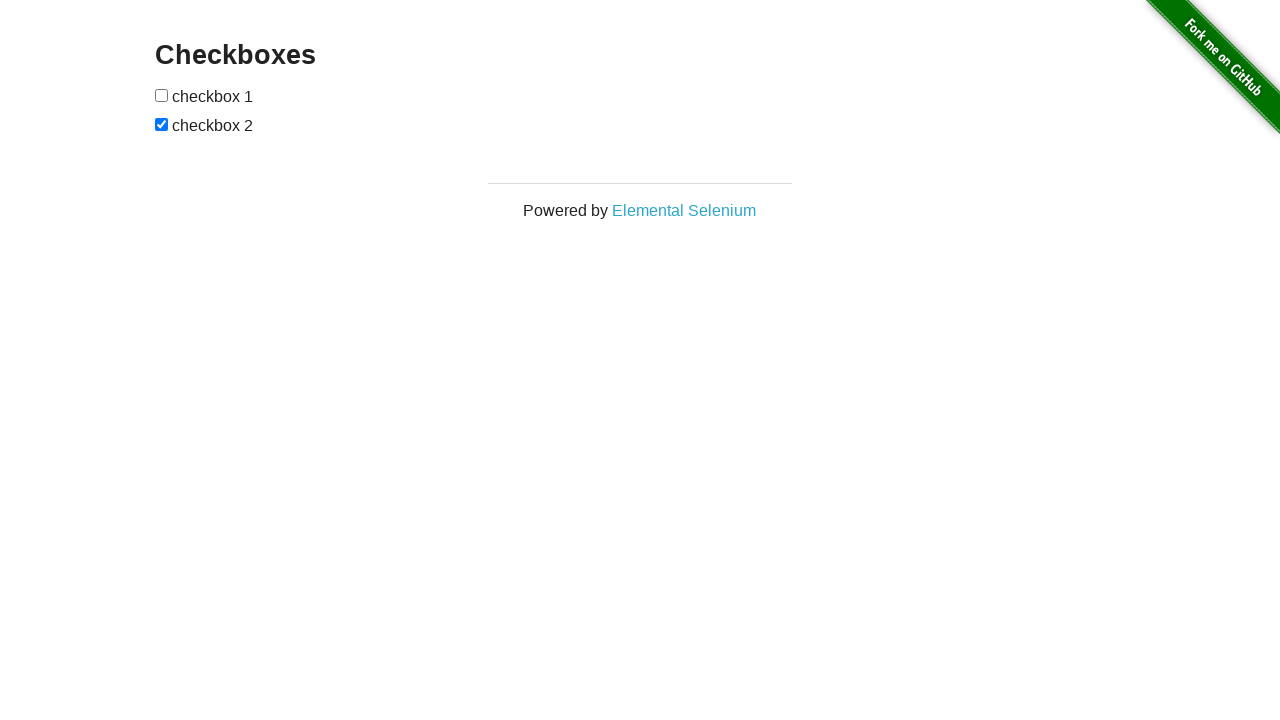